Tests file deselection by first uploading multiple files and then clearing the selection

Starting URL: https://davidwalsh.name/demo/multiple-file-upload.php

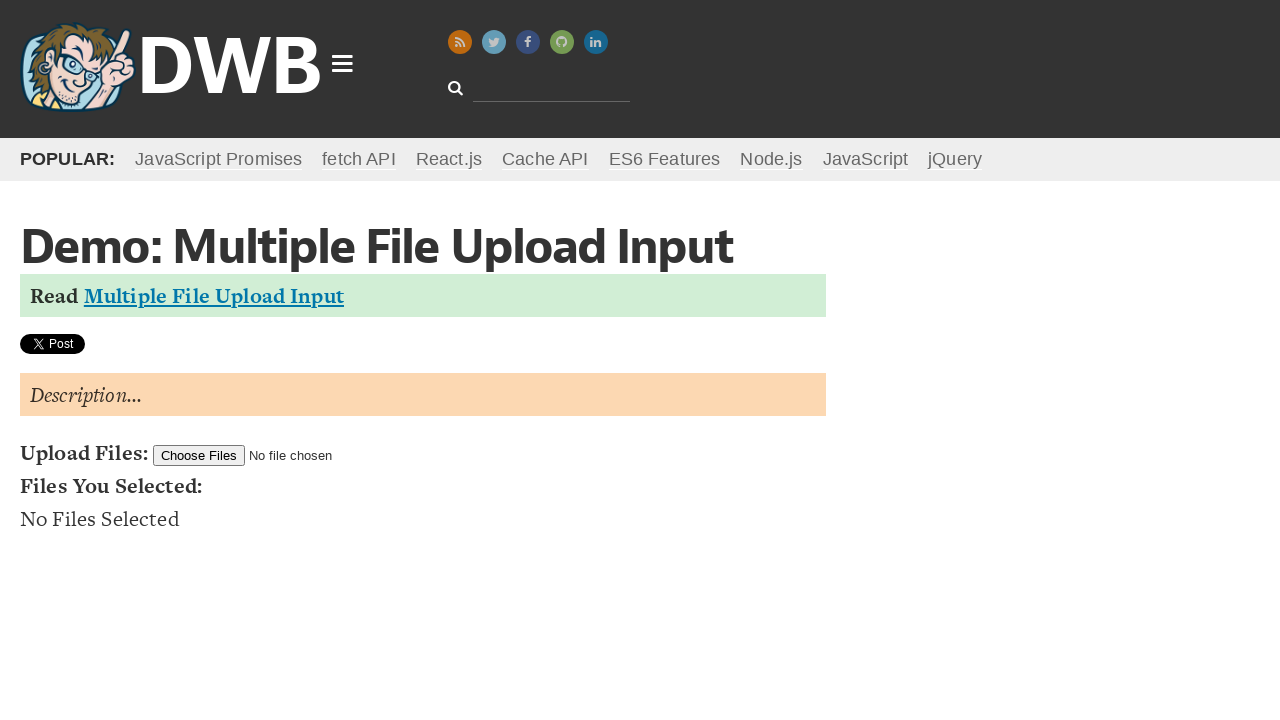

Located file upload input element
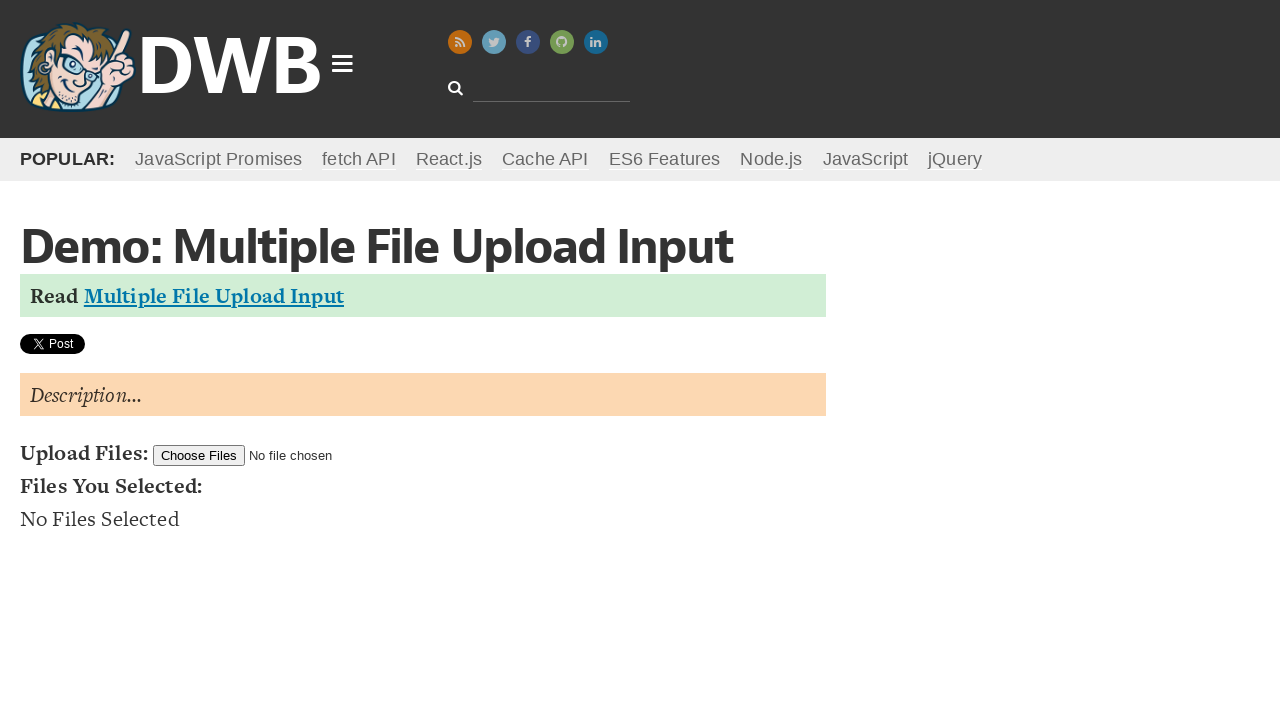

Uploaded multiple files (test-file.png and test-file-2.png)
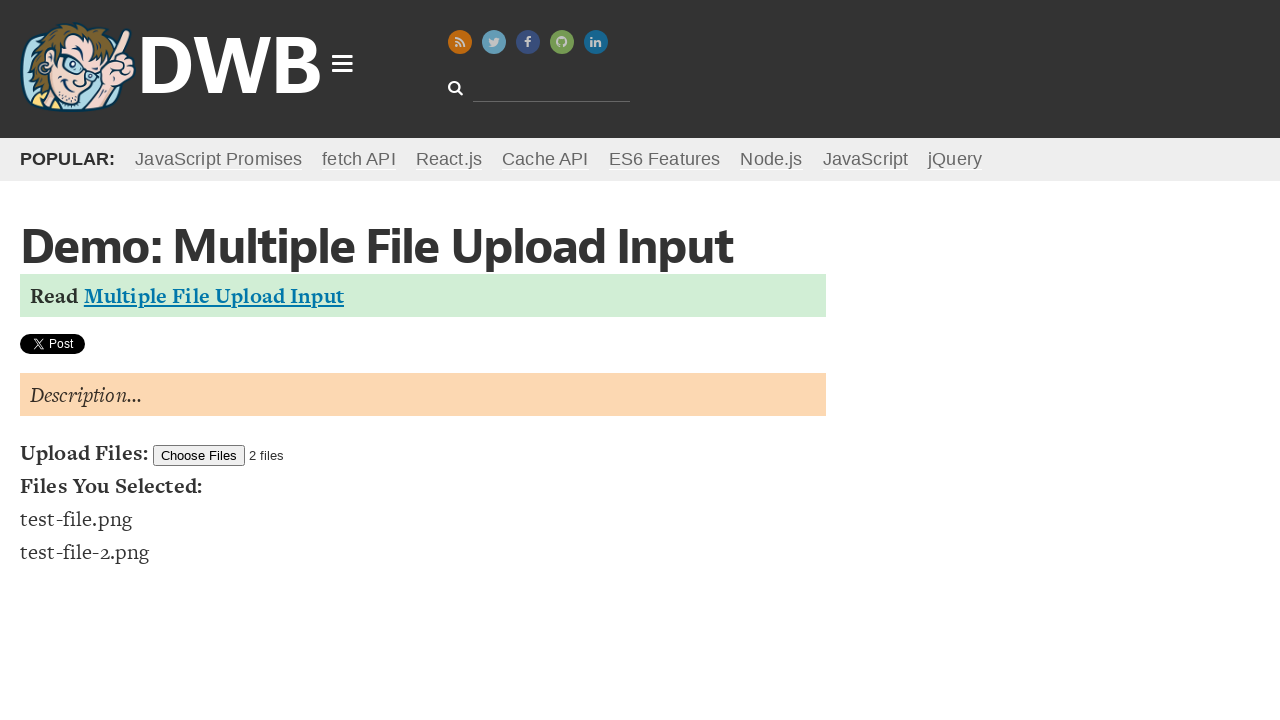

Cleared file selection by passing empty array
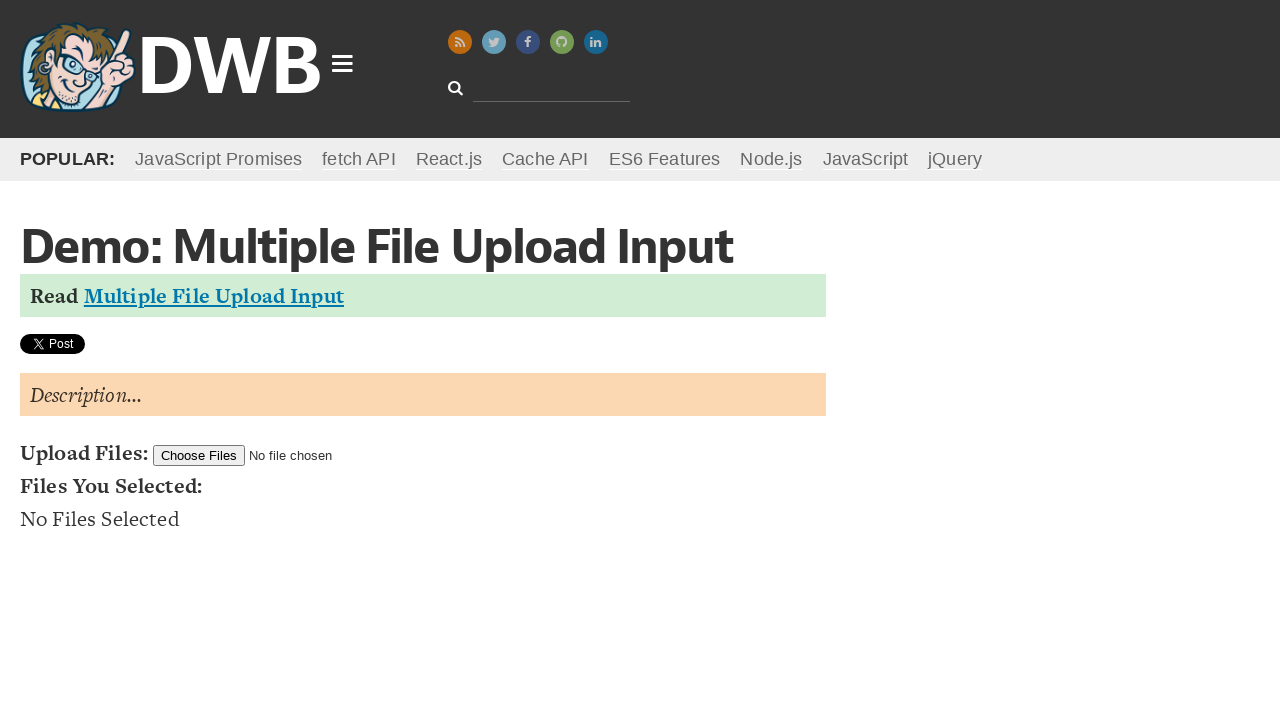

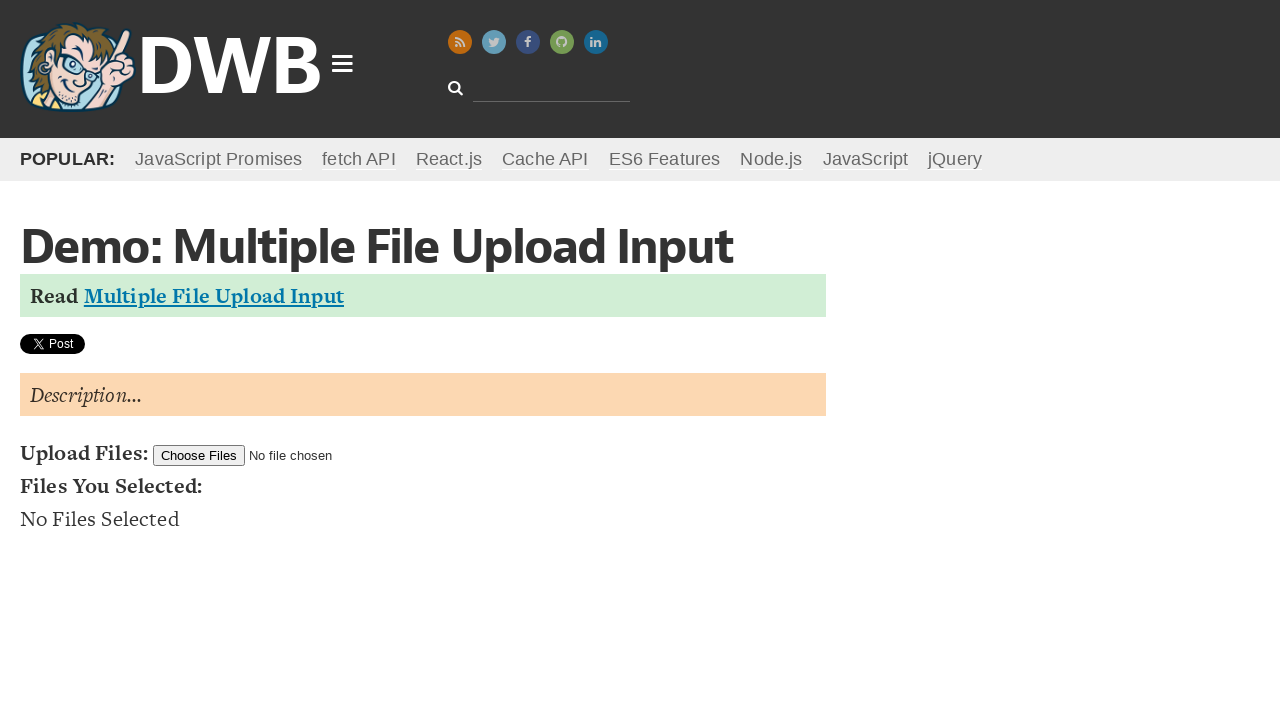